Tests dropdown selection functionality by selecting options using different methods (visible text, index, and value)

Starting URL: https://training-support.net/webelements/selects

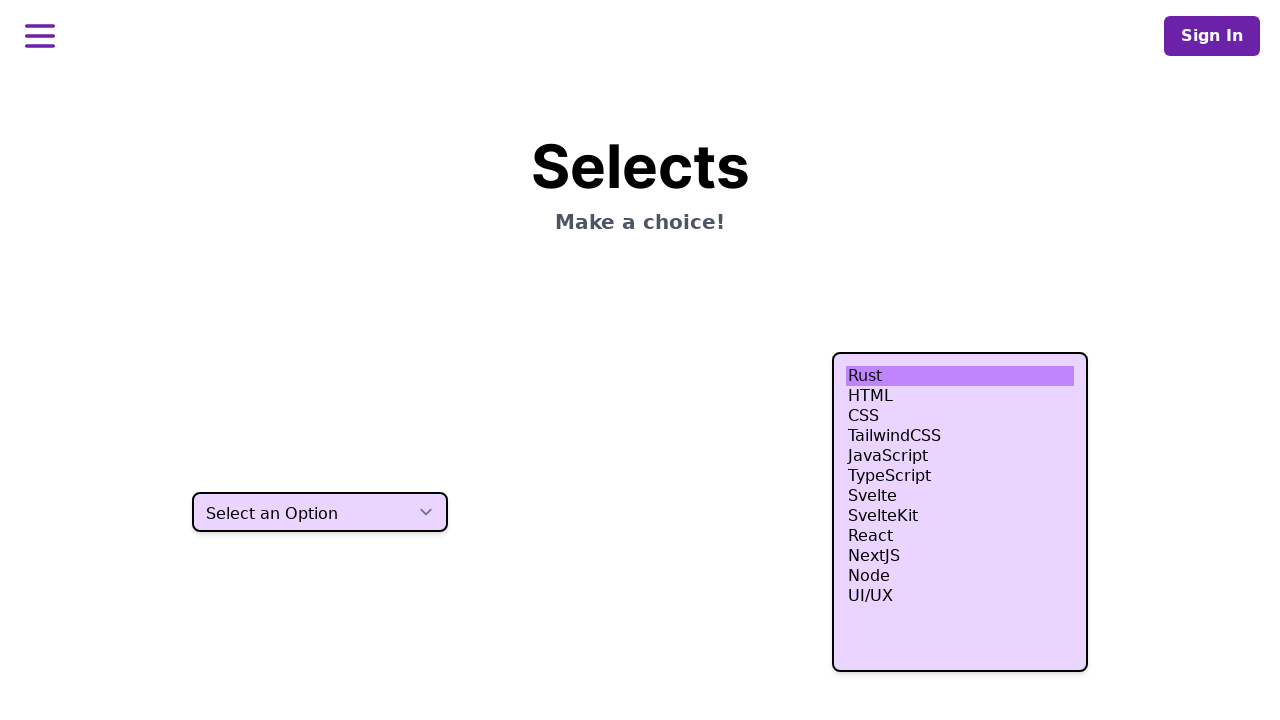

Located dropdown element with selector 'select.h-10'
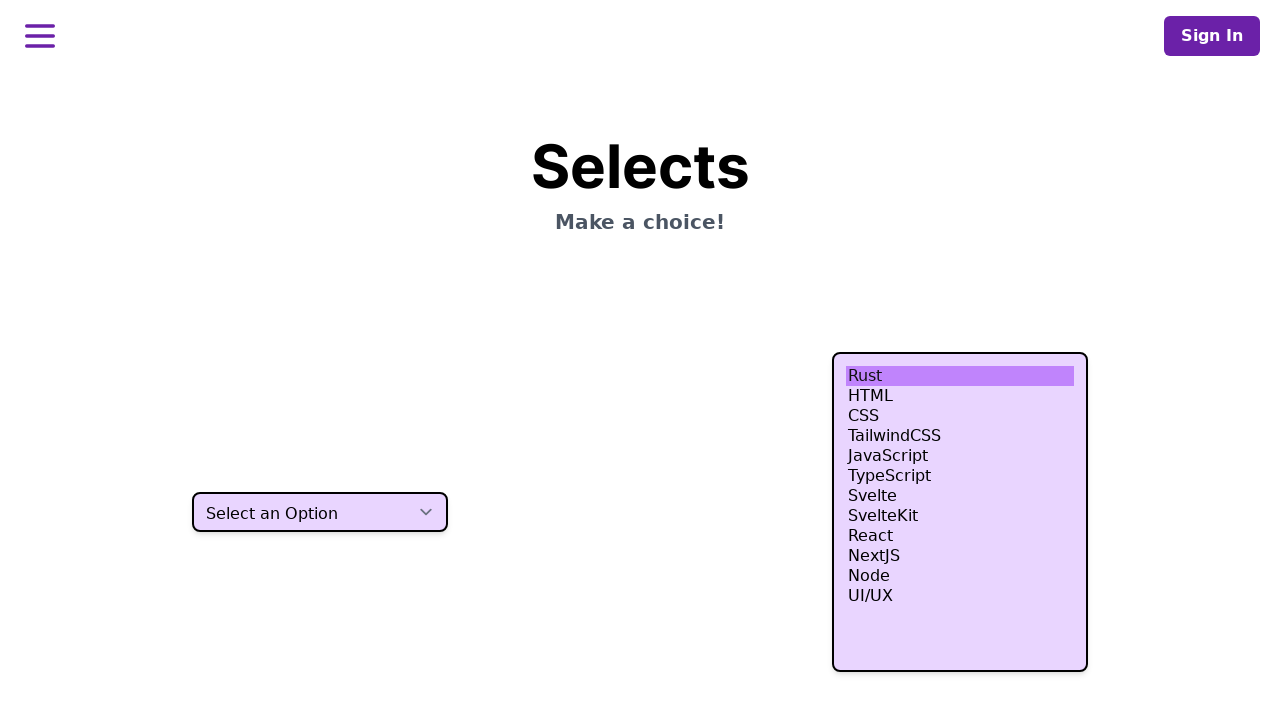

Selected dropdown option 'One' using visible text on select.h-10
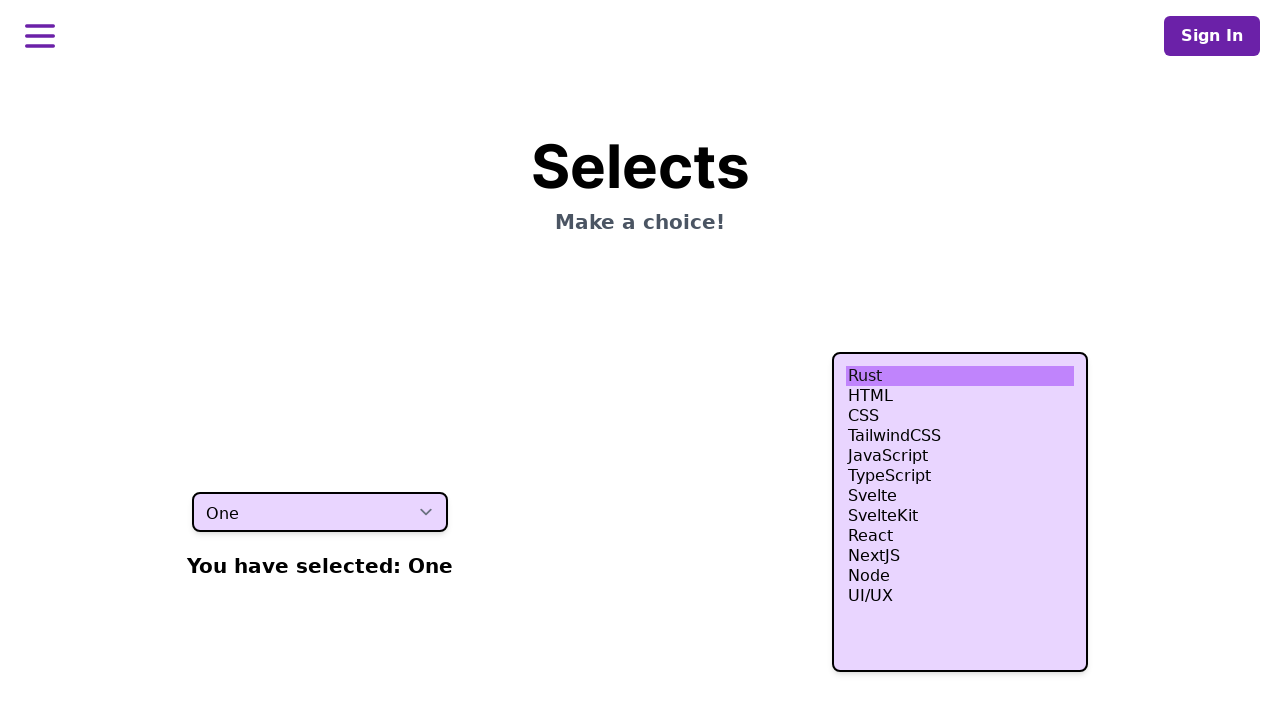

Retrieved selected option text: 'One'
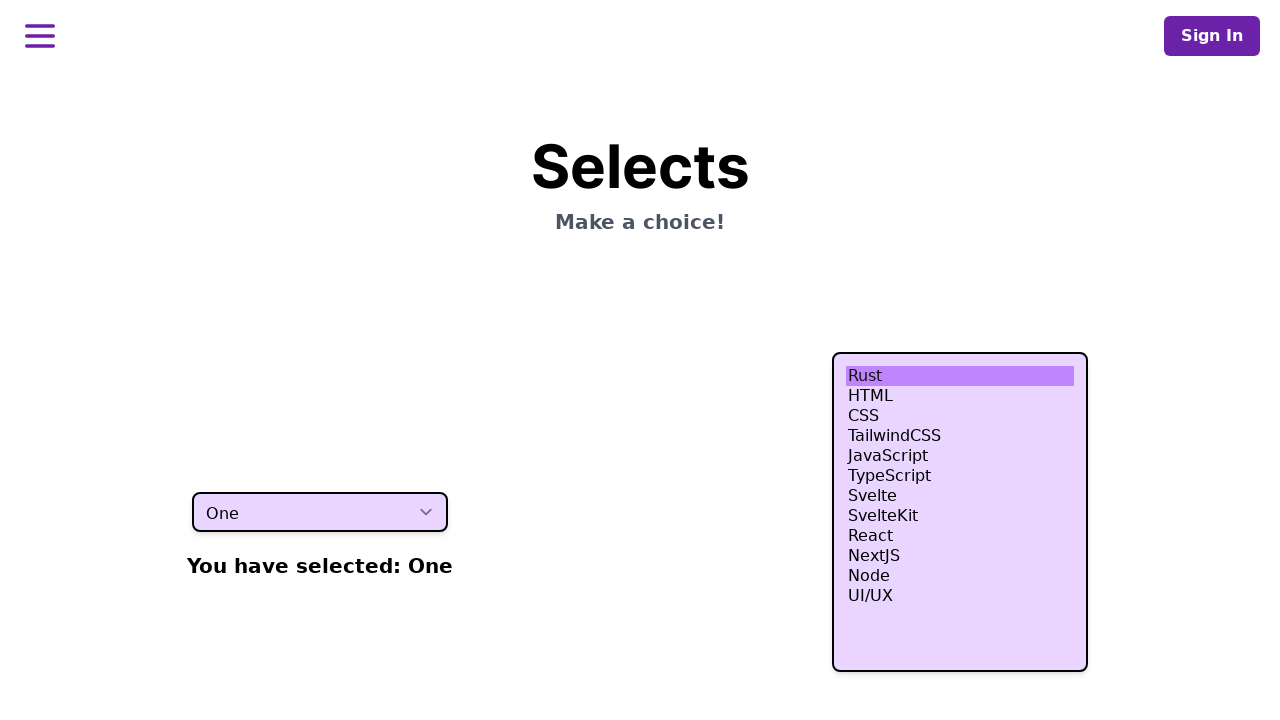

Selected dropdown option at index 2 on select.h-10
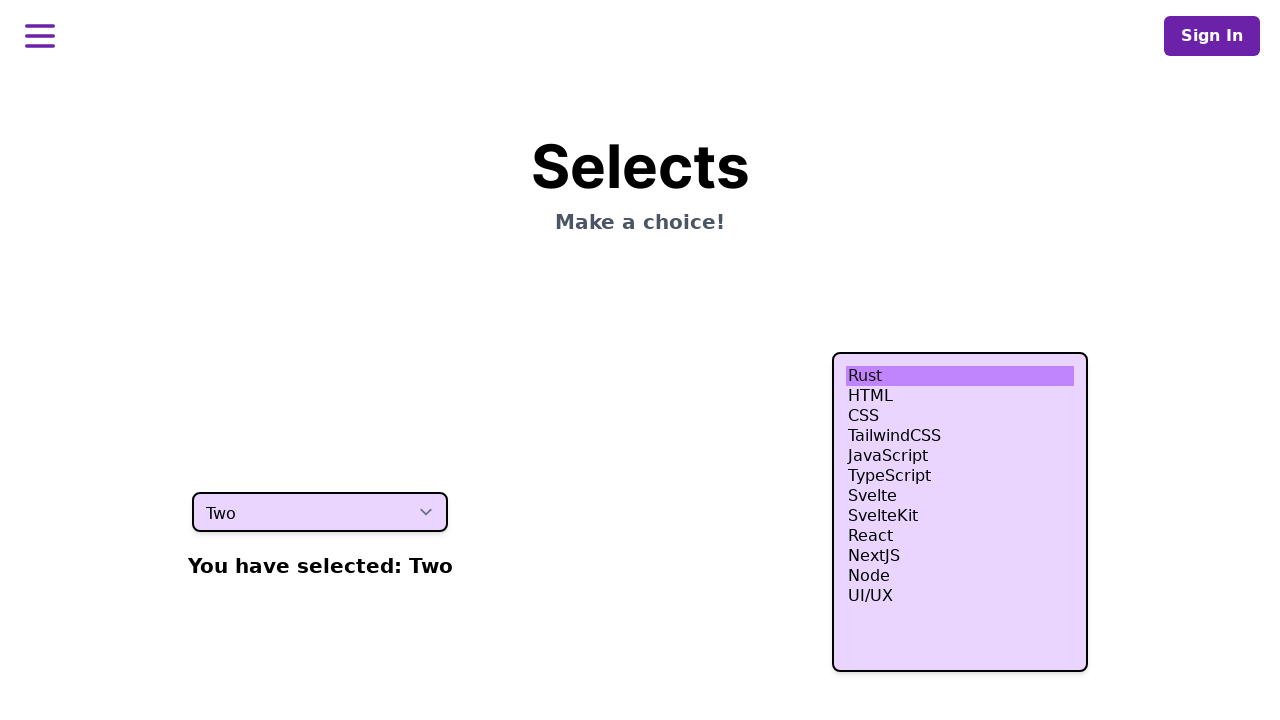

Retrieved selected option text: 'Two'
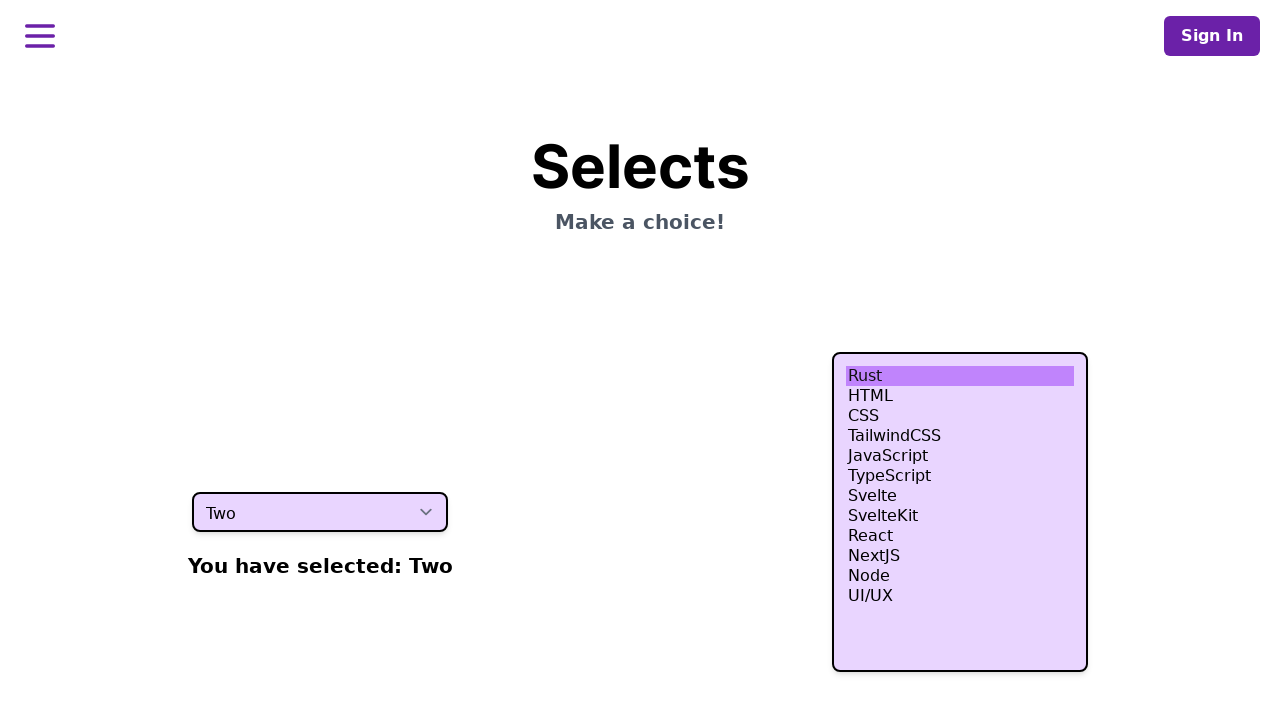

Selected dropdown option with value 'three' on select.h-10
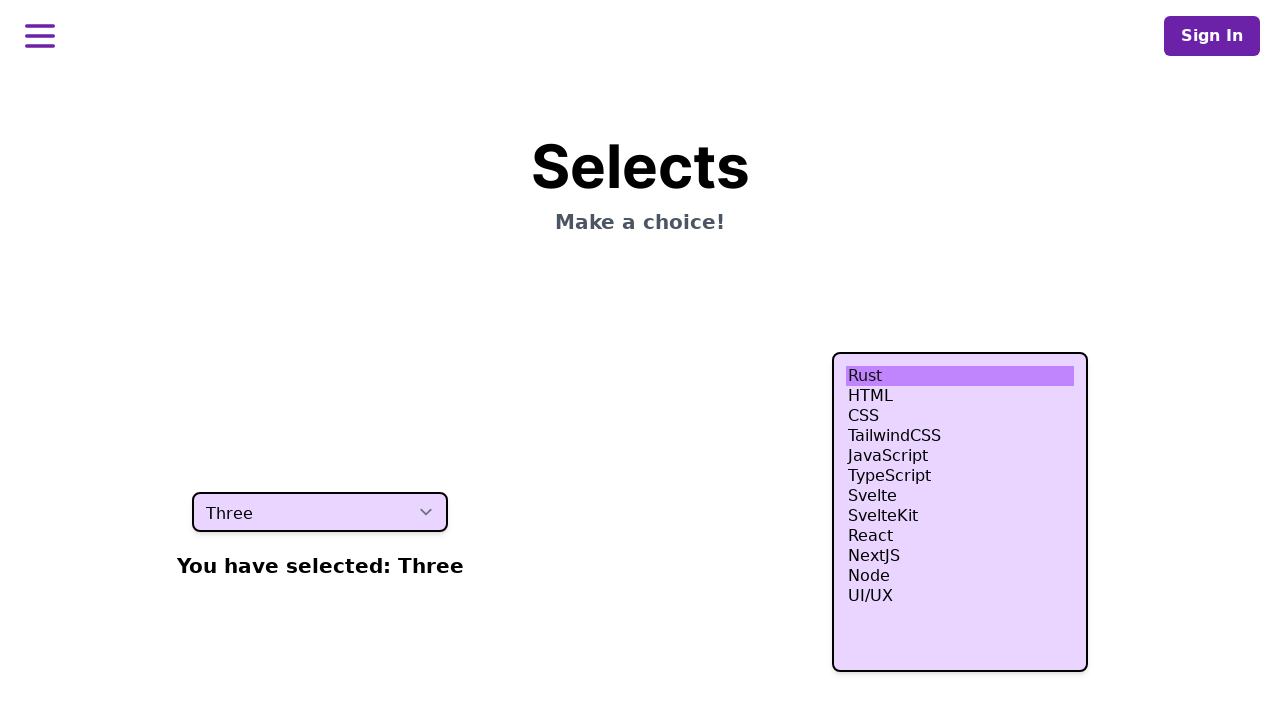

Retrieved selected option text: 'Three'
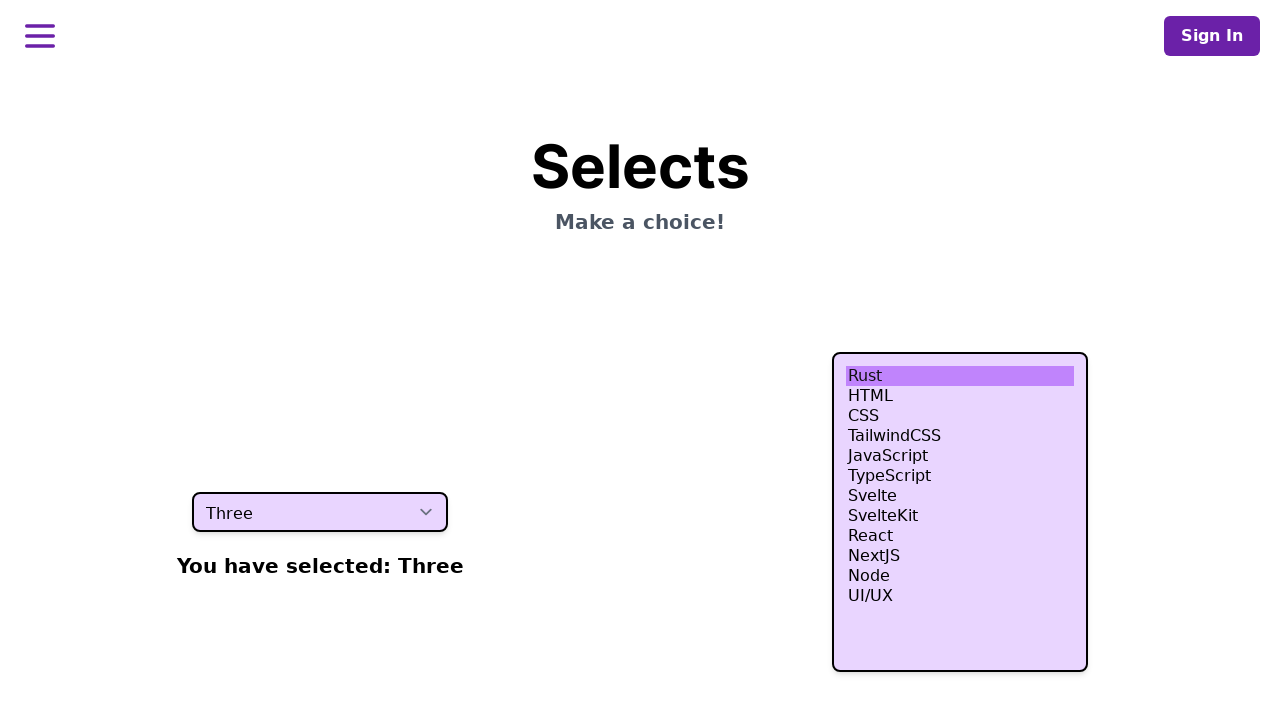

Retrieved all dropdown option texts
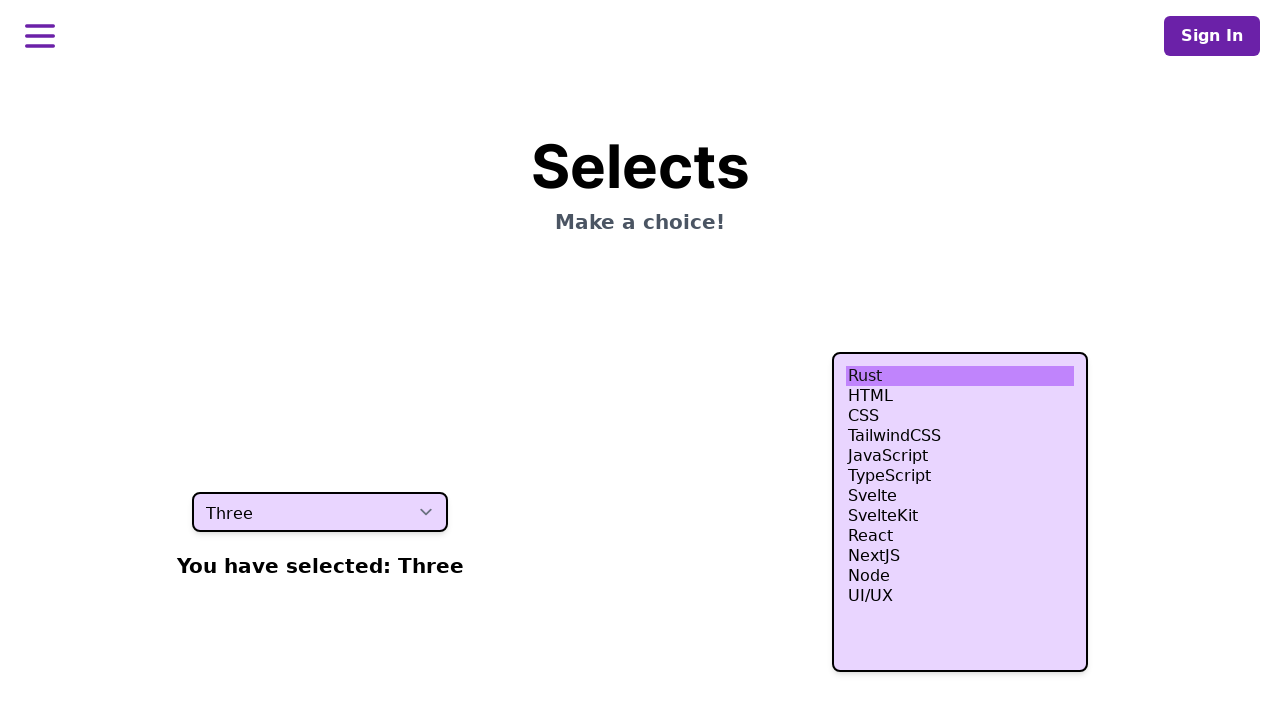

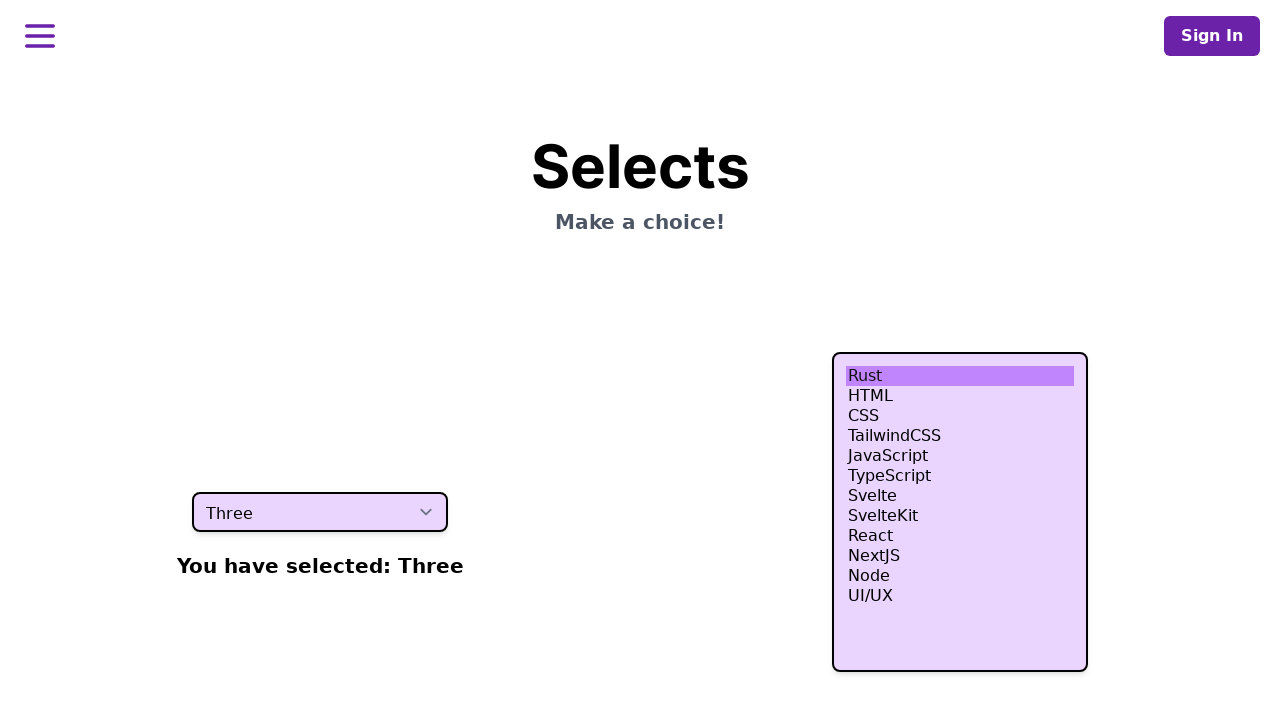